Tests e-commerce cart functionality by adding specific products (Cucumber, Beetroot, Brocolli, Brinjal, Tomato) to the cart, proceeding to checkout, and applying a promo code to verify the discount is applied.

Starting URL: https://rahulshettyacademy.com/seleniumPractise/

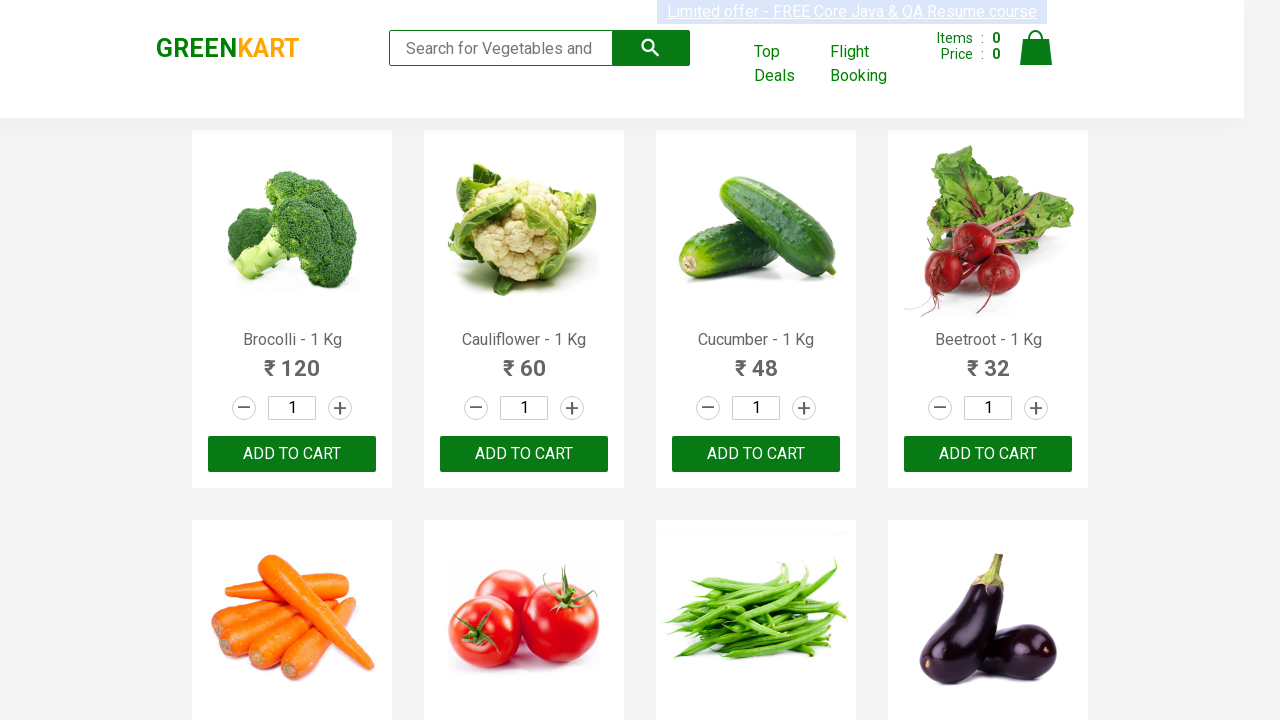

Waited for product names to load on the page
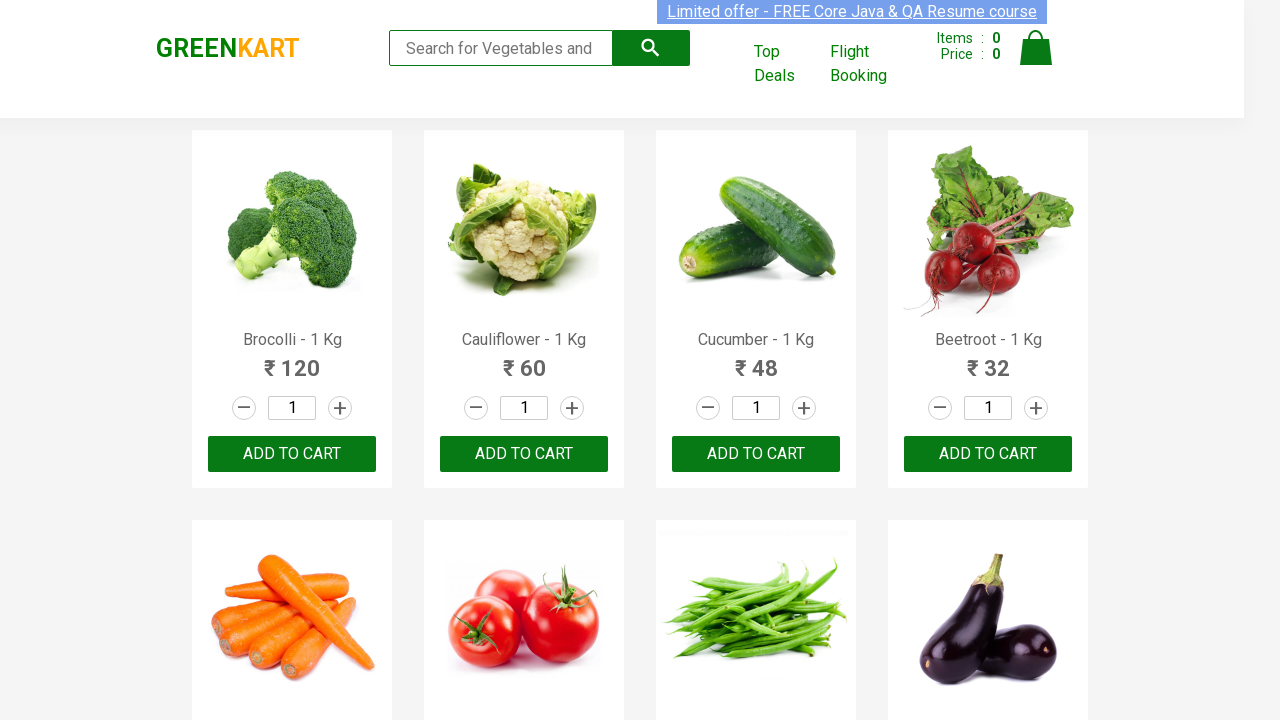

Retrieved all product name elements from the page
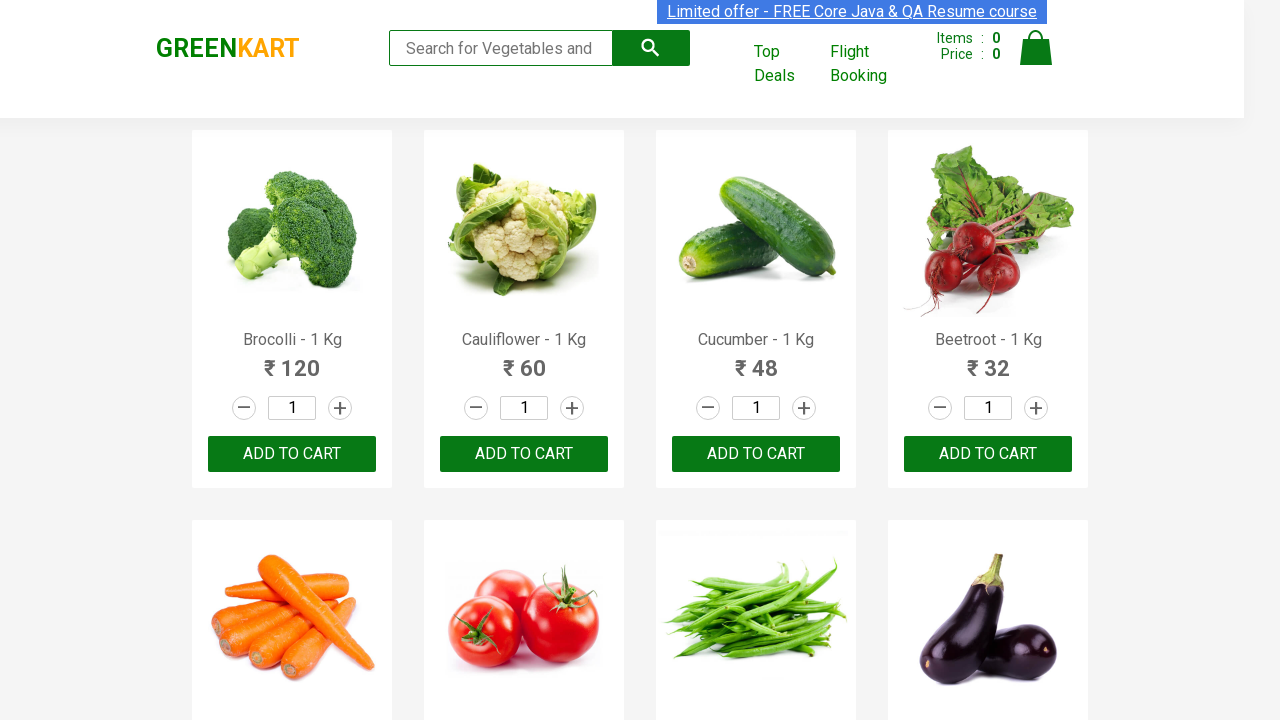

Retrieved all 'Add to Cart' buttons from the page
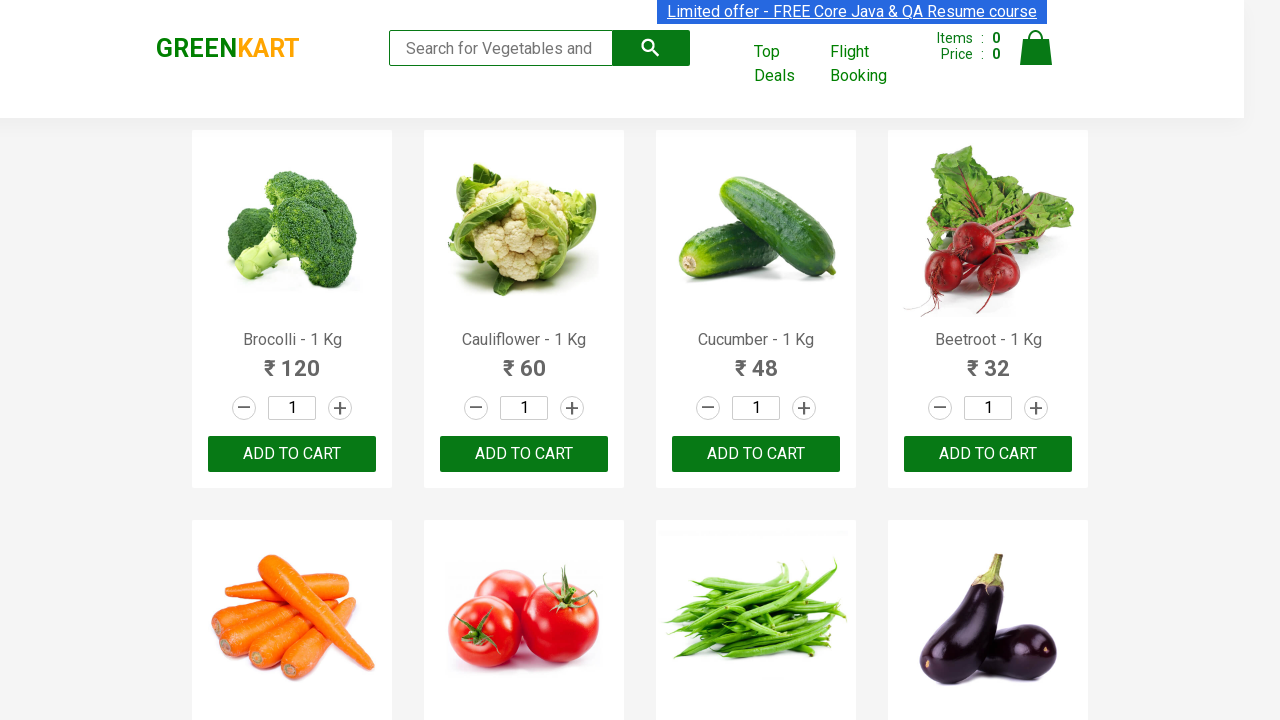

Clicked 'Add to Cart' button for brocolli
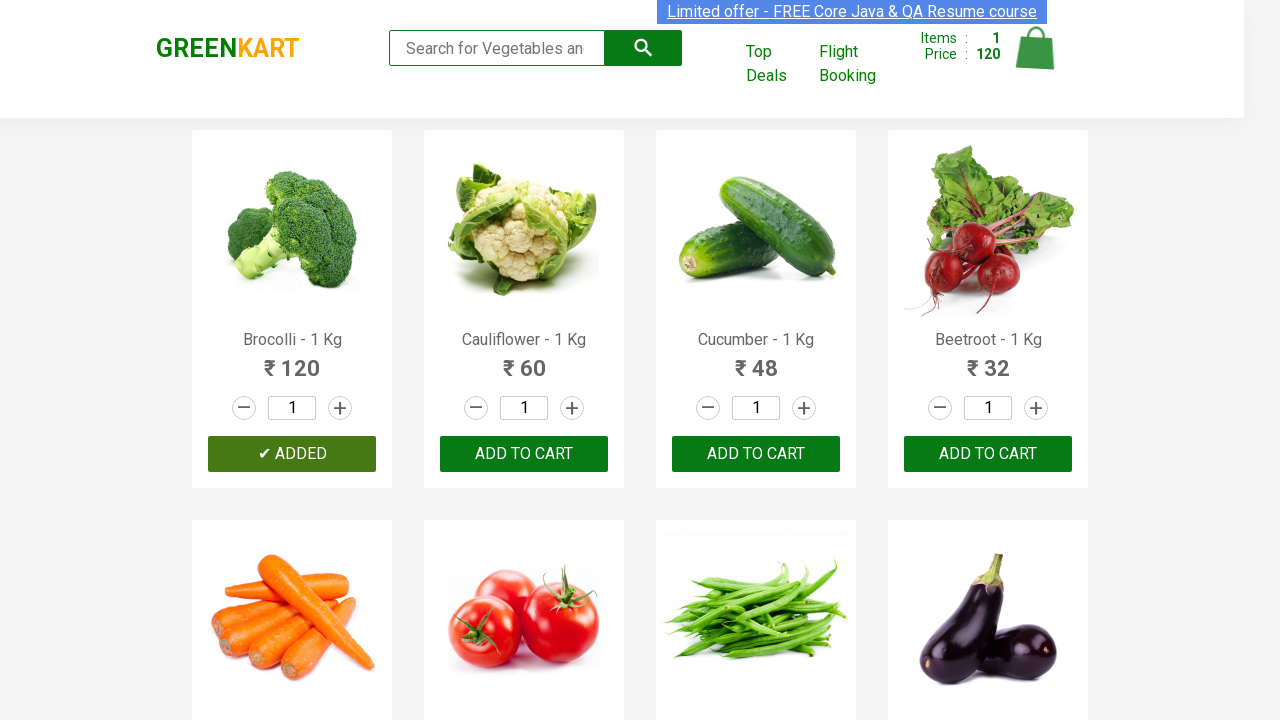

Clicked 'Add to Cart' button for cucumber
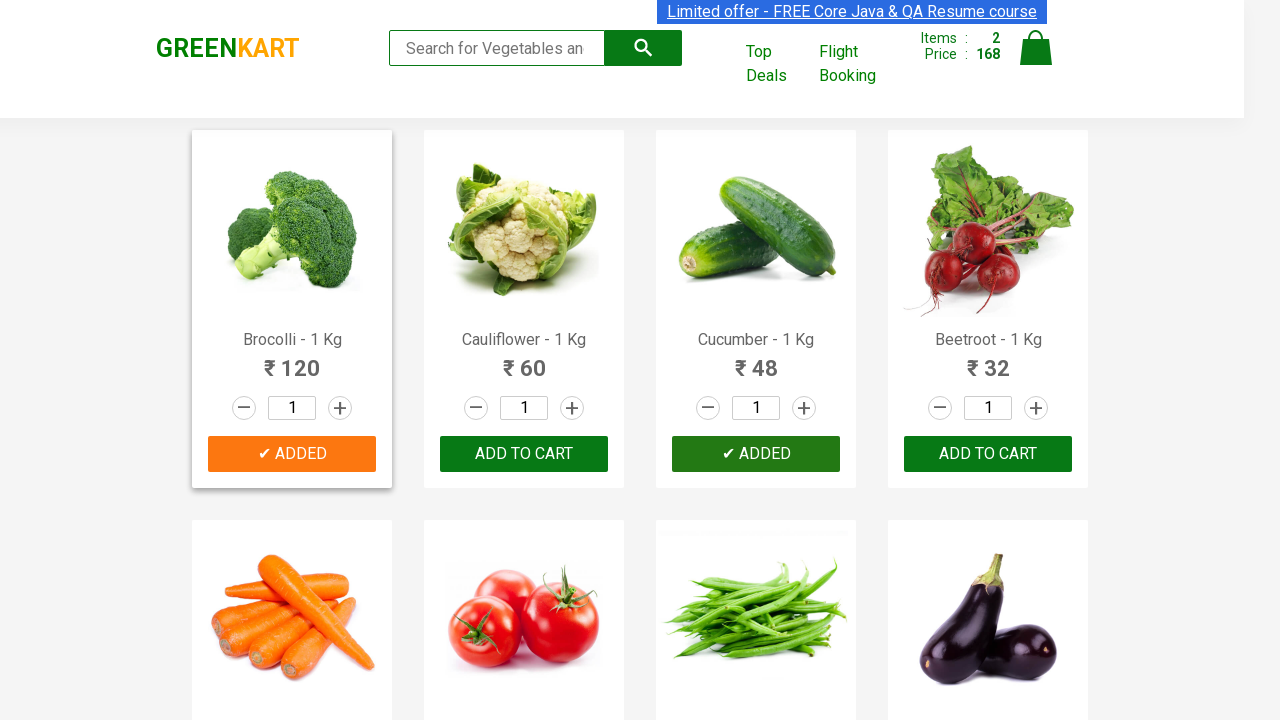

Clicked 'Add to Cart' button for beetroot
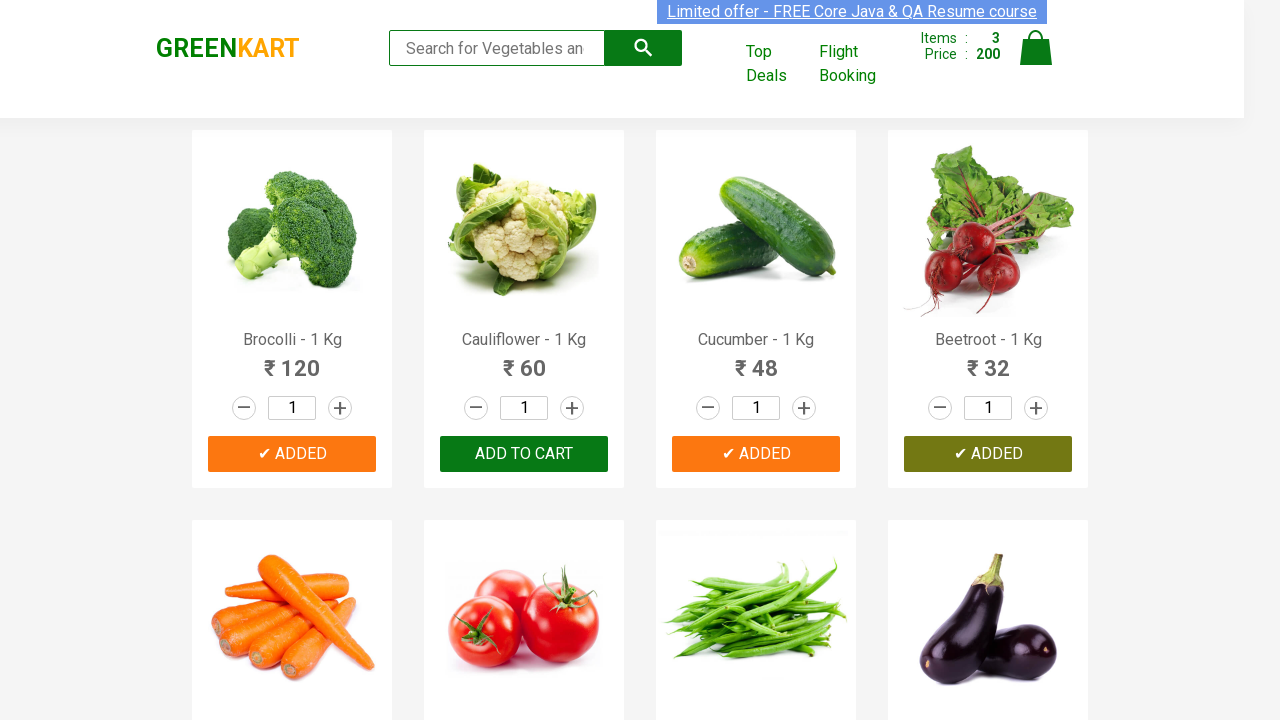

Clicked 'Add to Cart' button for tomato
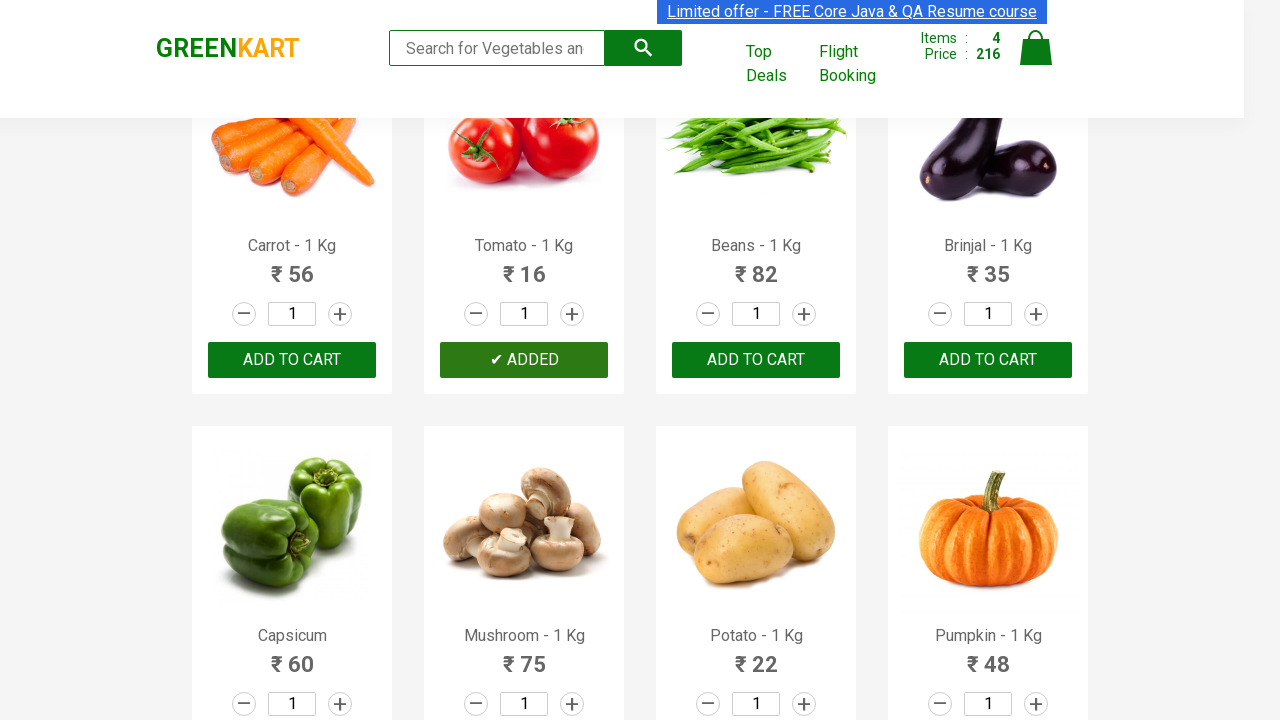

Clicked 'Add to Cart' button for brinjal
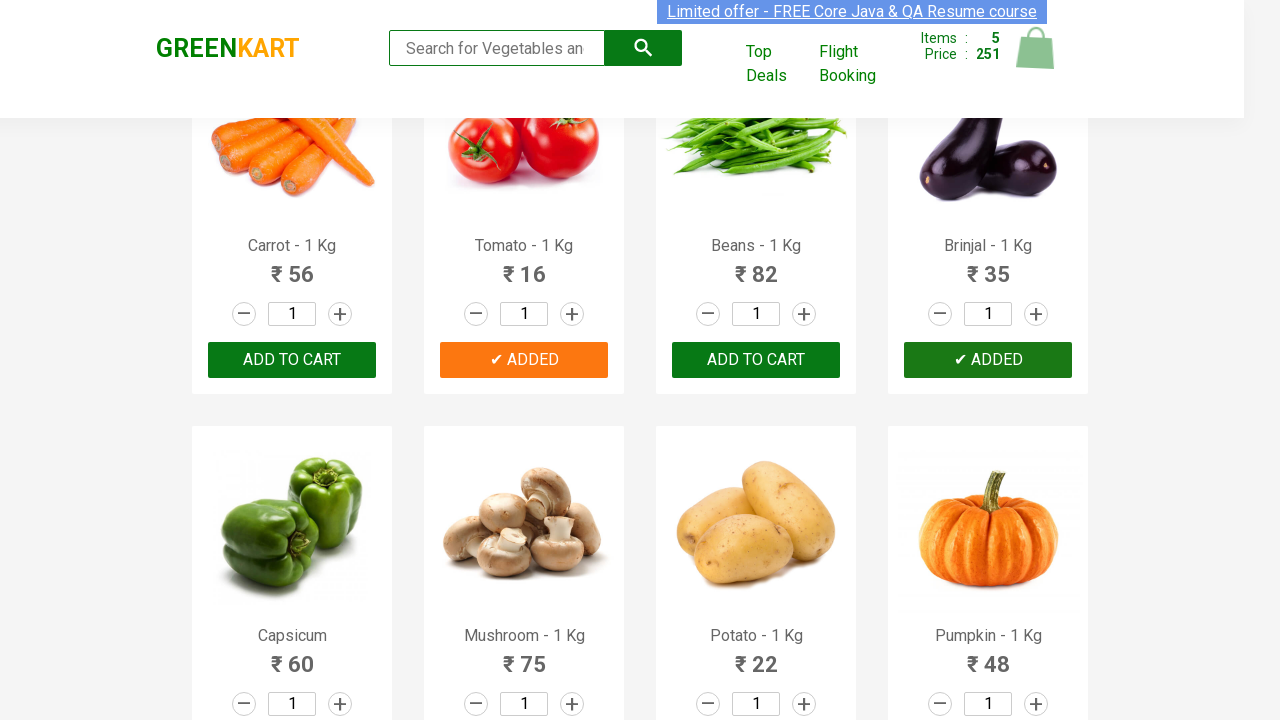

Clicked on the cart icon to view cart contents at (1036, 48) on img[alt='Cart']
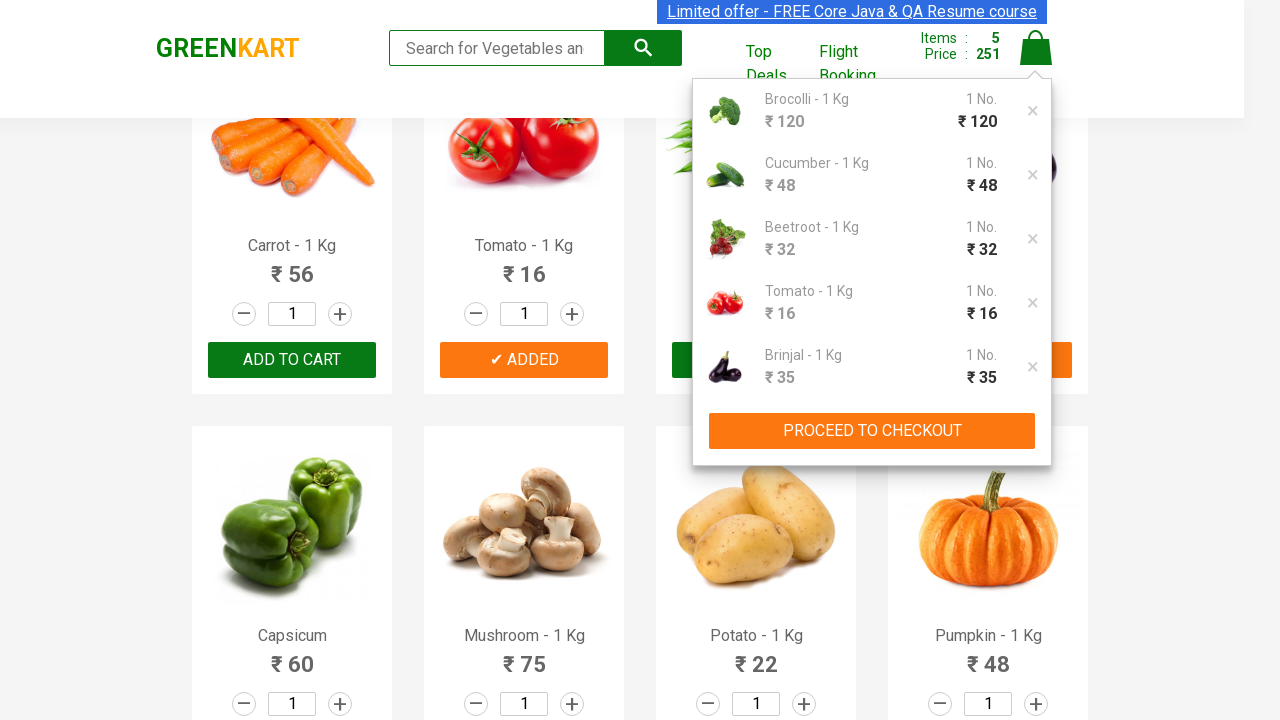

Clicked 'PROCEED TO CHECKOUT' button at (872, 431) on xpath=//button[contains(text(),'PROCEED TO CHECKOUT')]
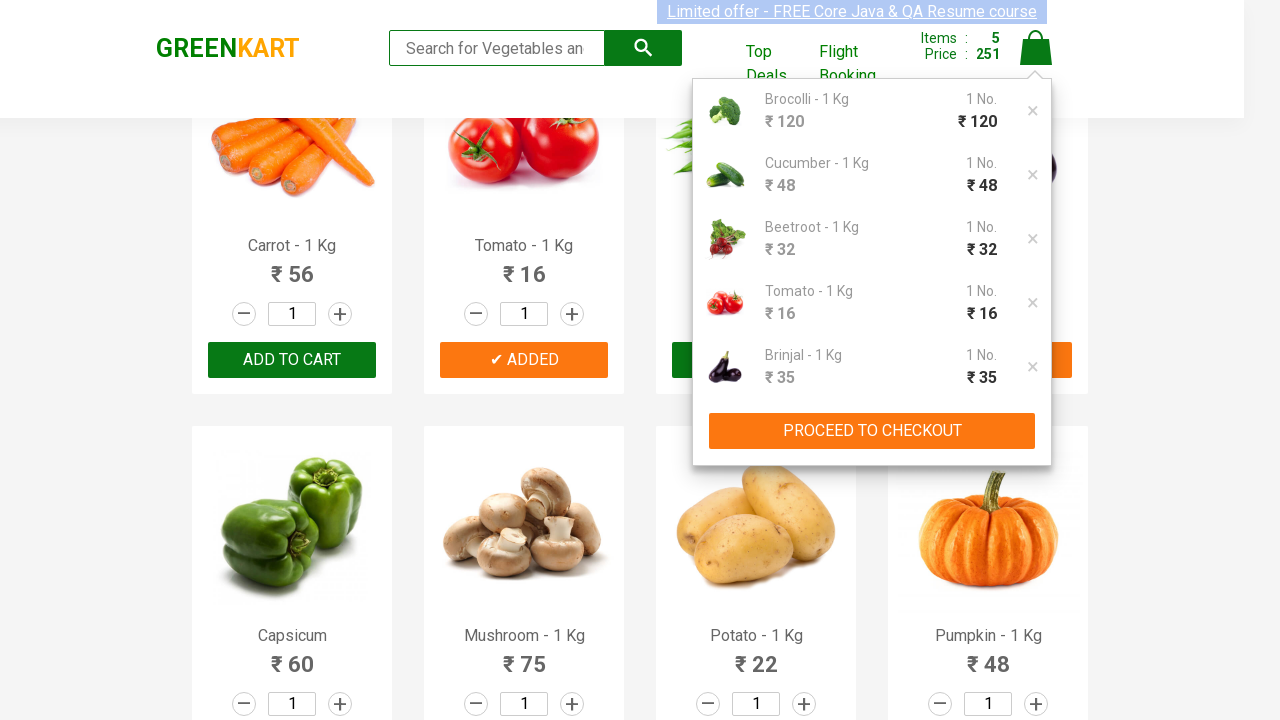

Waited for promo code input field to become visible
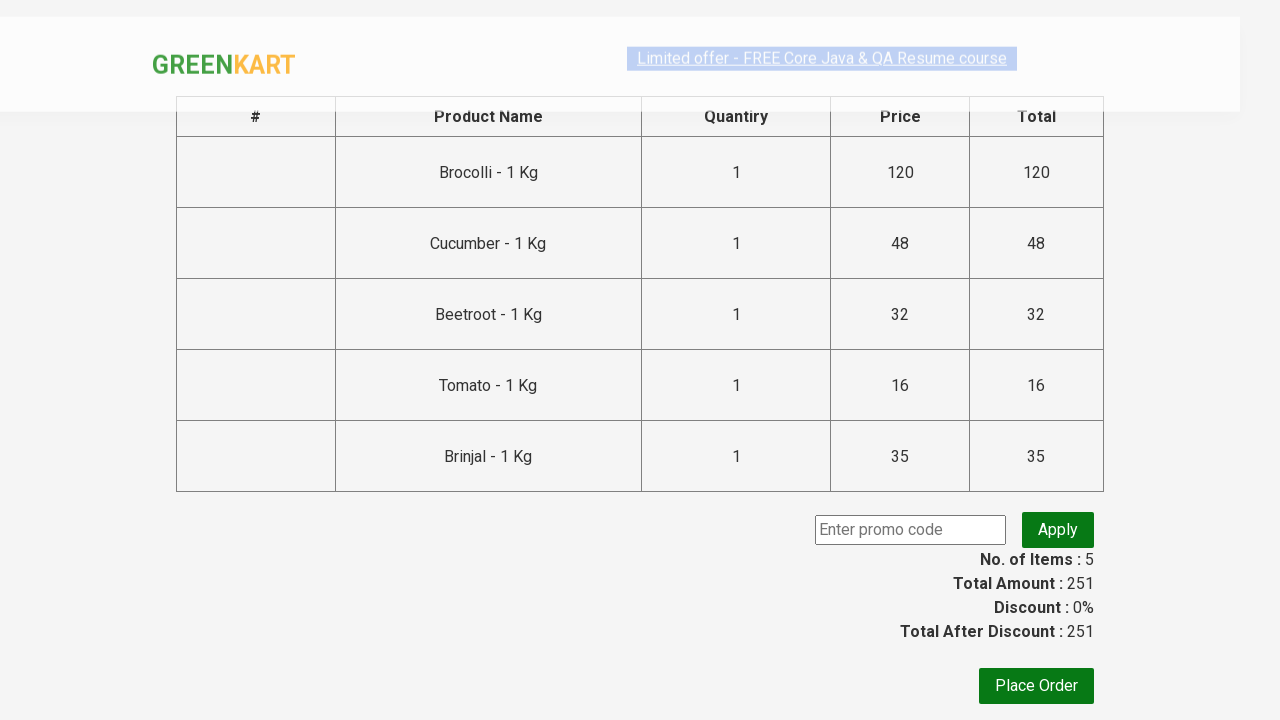

Entered promo code 'rahulshettyacademy' in the input field on input.promoCode
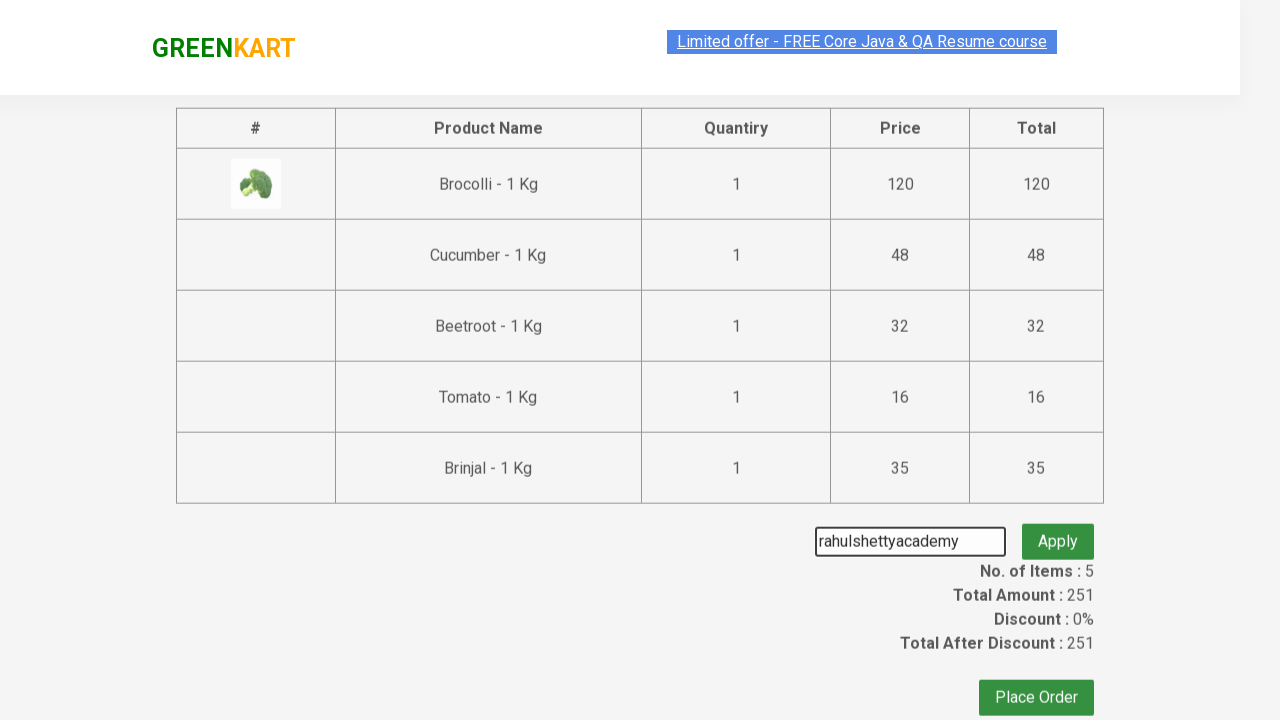

Clicked the 'Apply' button to apply the promo code at (1058, 530) on button.promoBtn
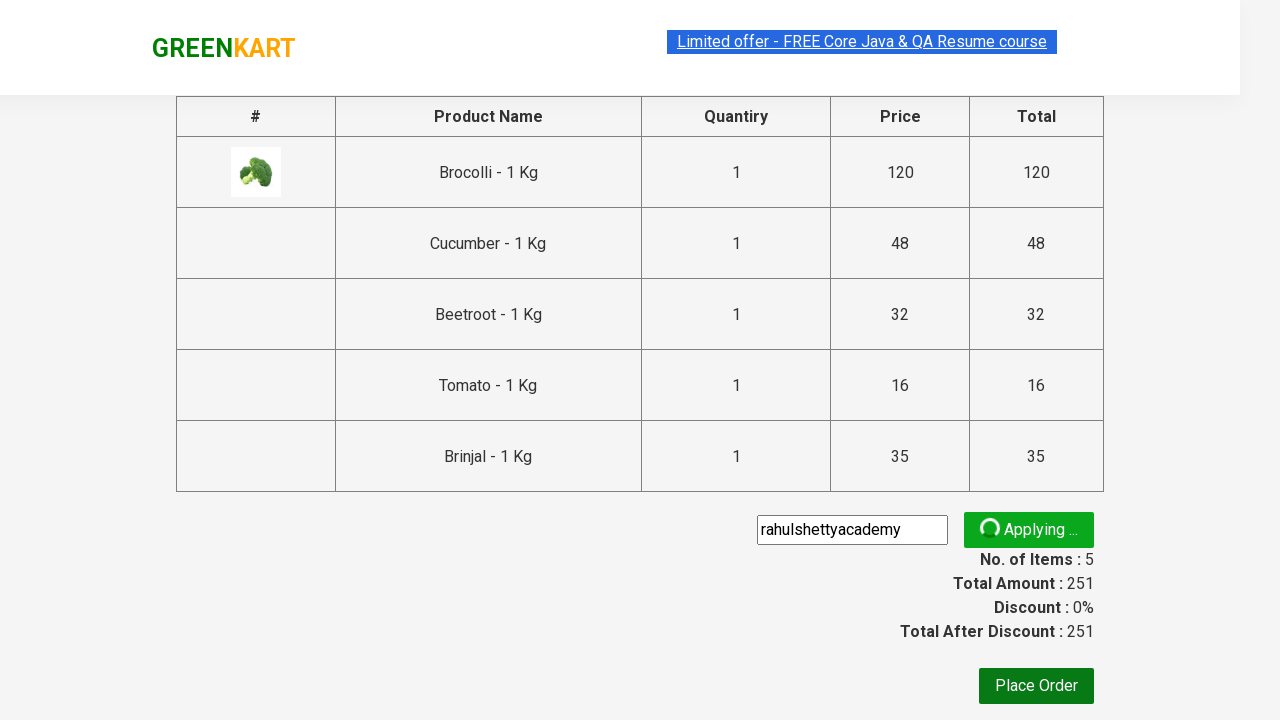

Waited for promo discount information to be displayed
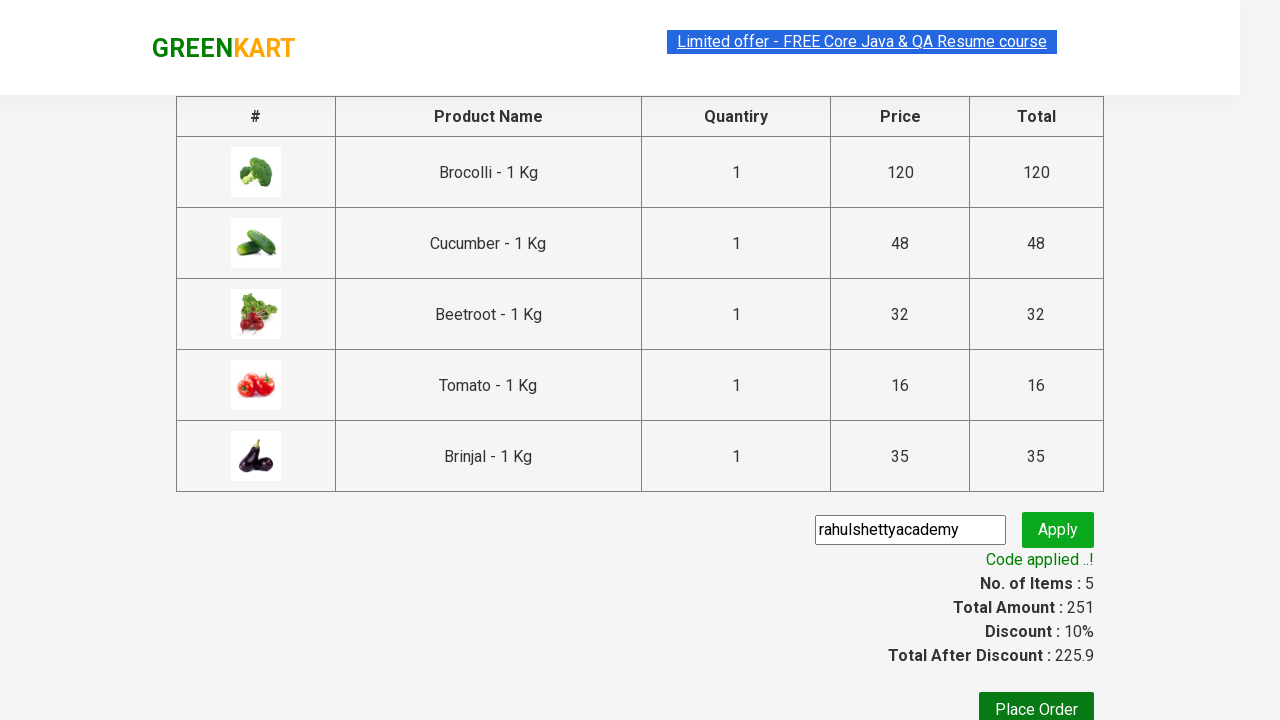

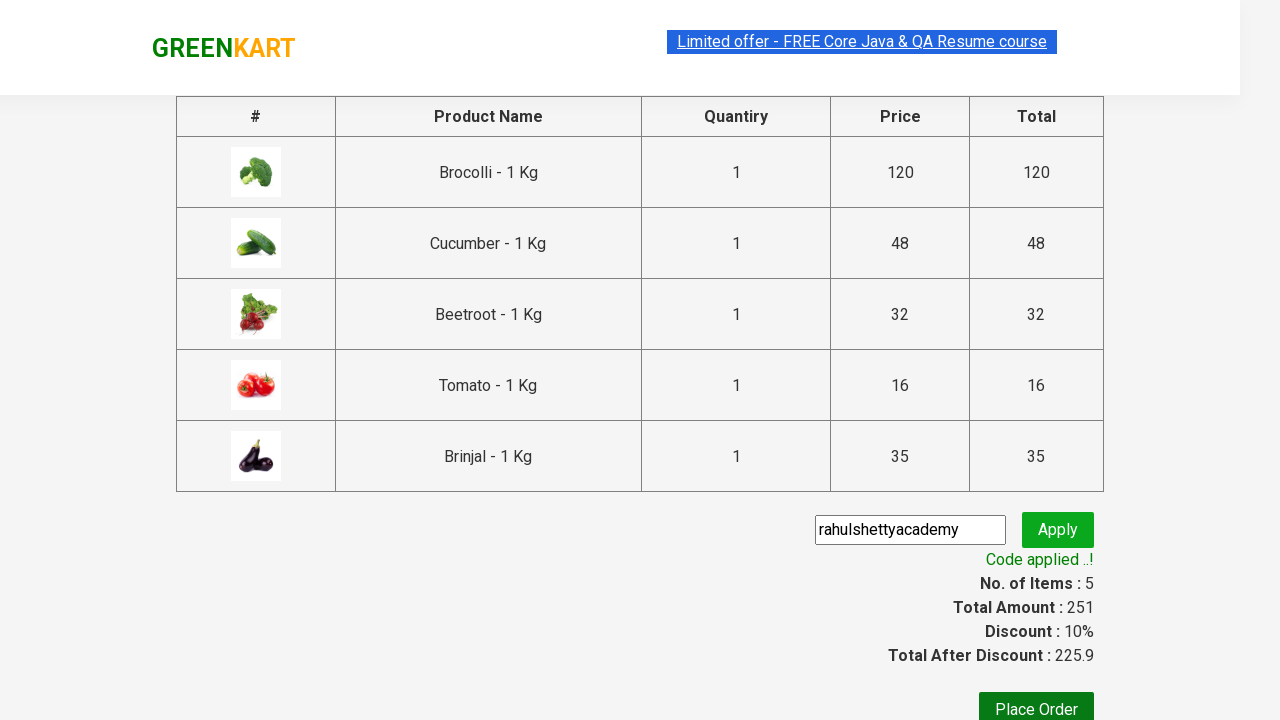